Navigates to a Wix website and verifies that the page heading contains the expected text "The Common guy"

Starting URL: https://shreyas18jan.wixsite.com/thecommonsite

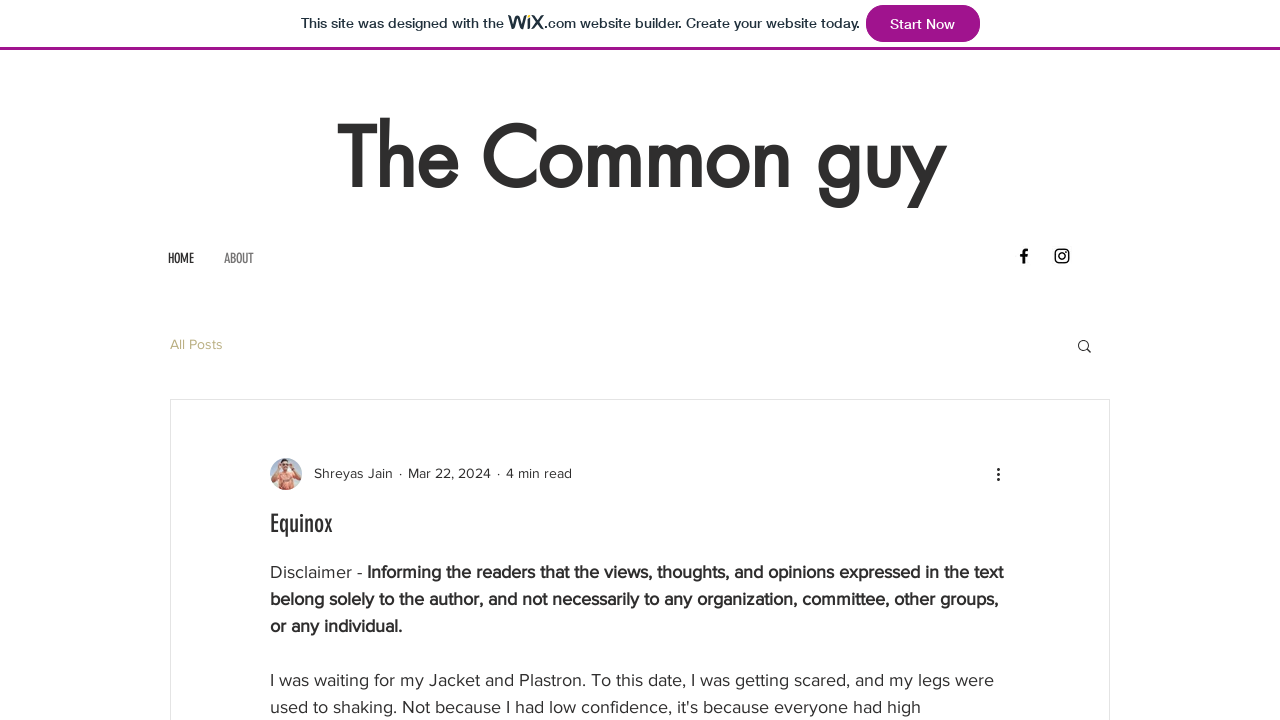

Waited for heading element to load
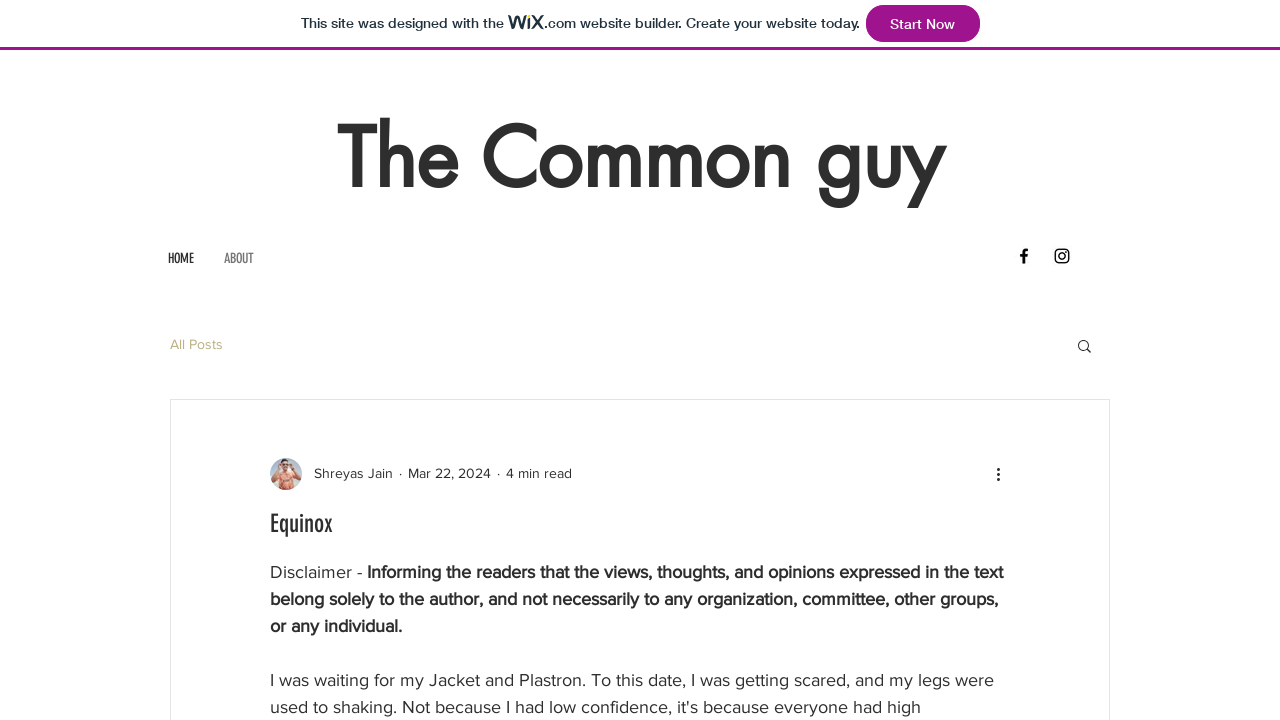

Verified page heading contains 'The Common guy'
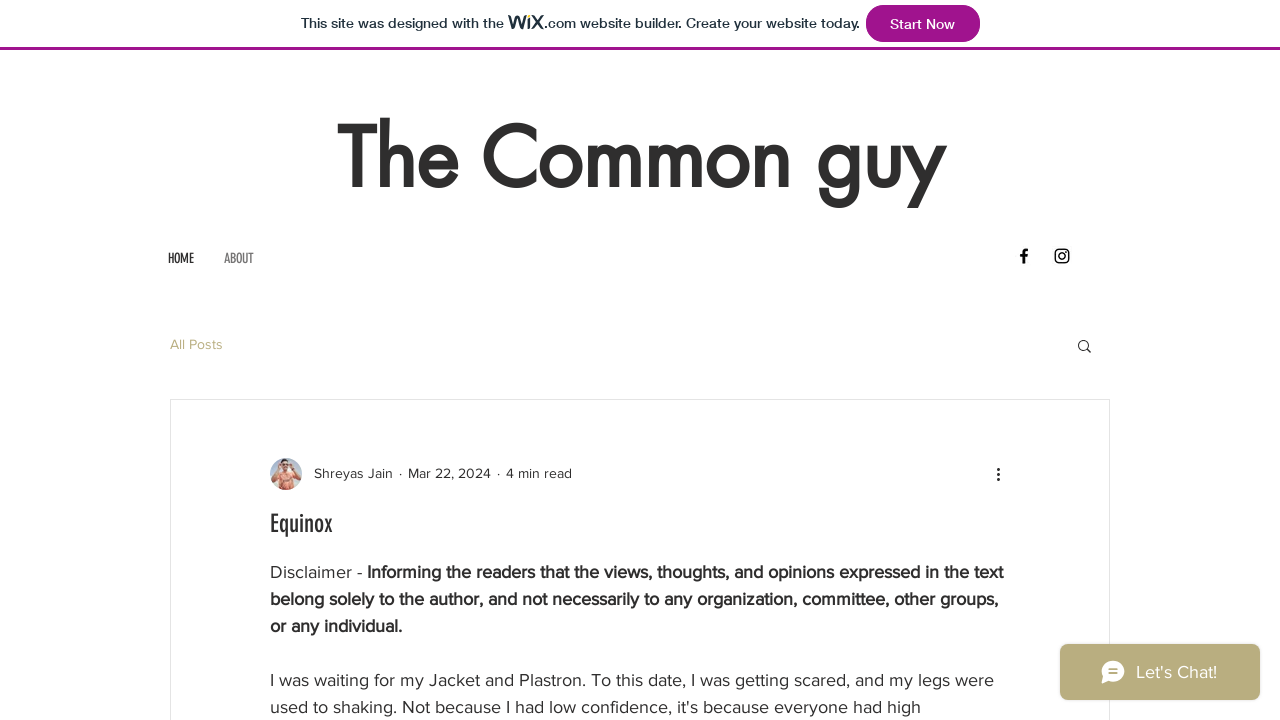

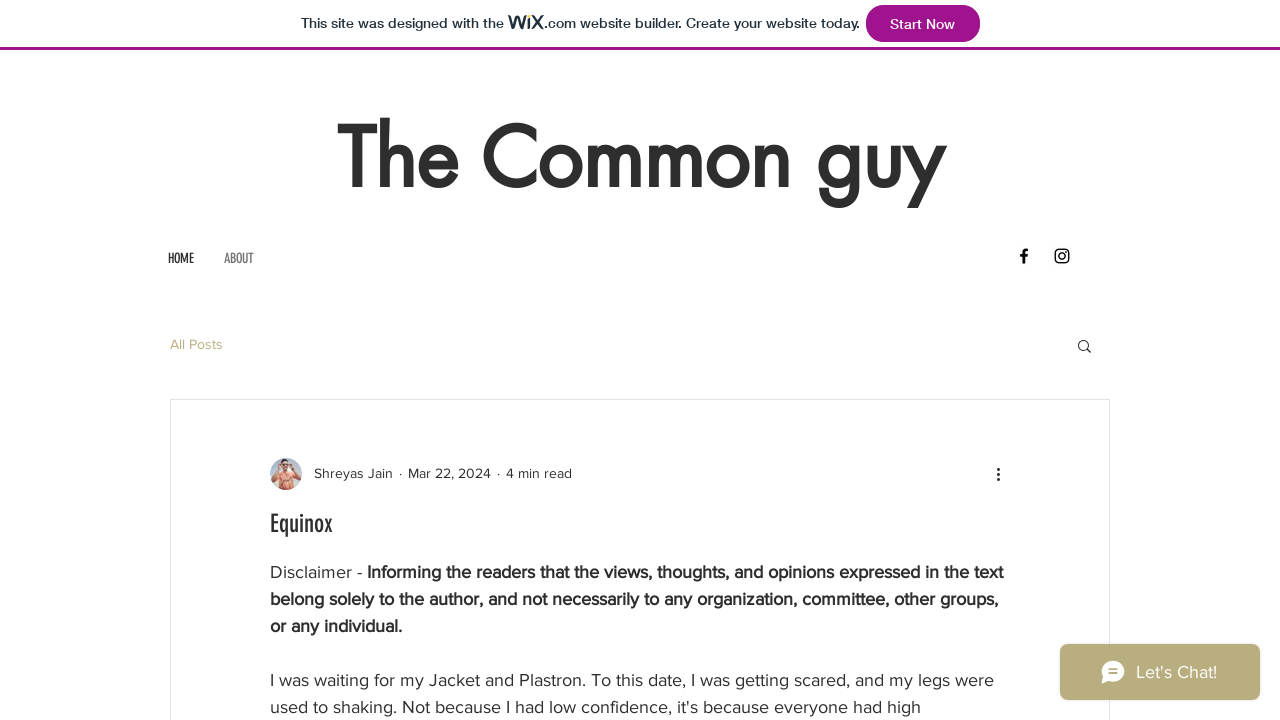